Navigates to a registration form and selects all checkboxes on the page

Starting URL: http://demo.automationtesting.in/Register.html

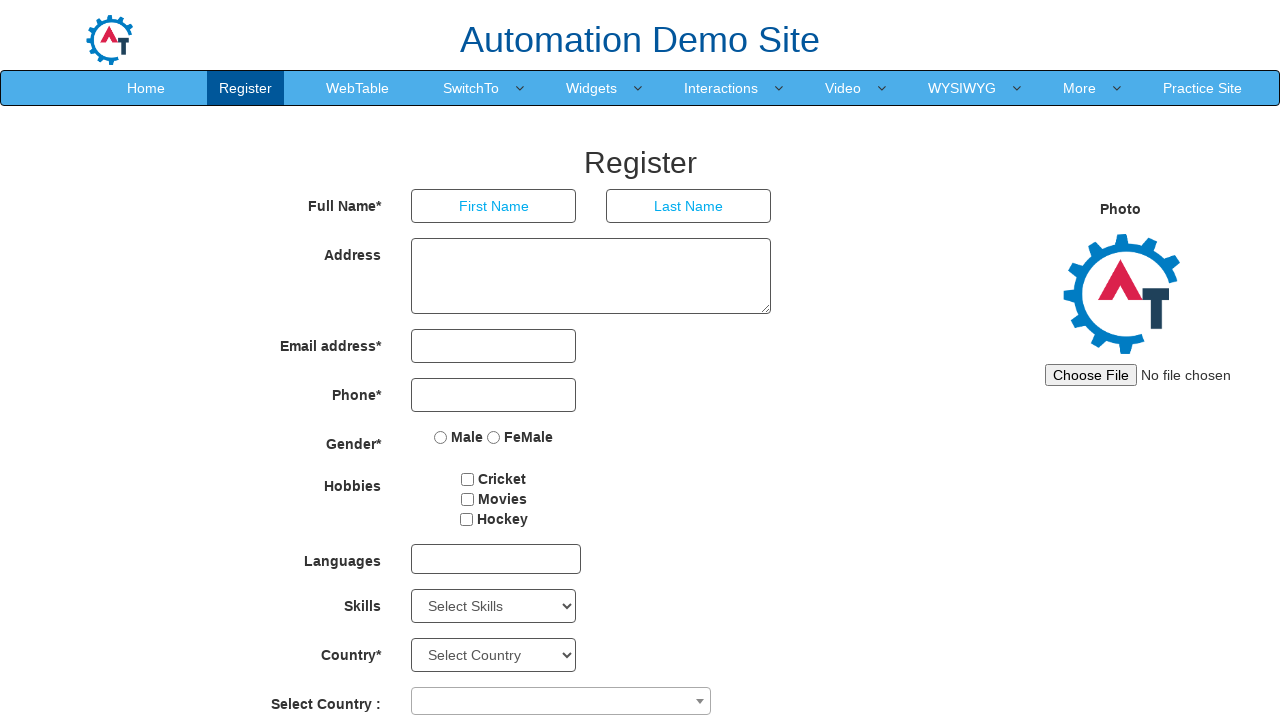

Navigated to registration form page
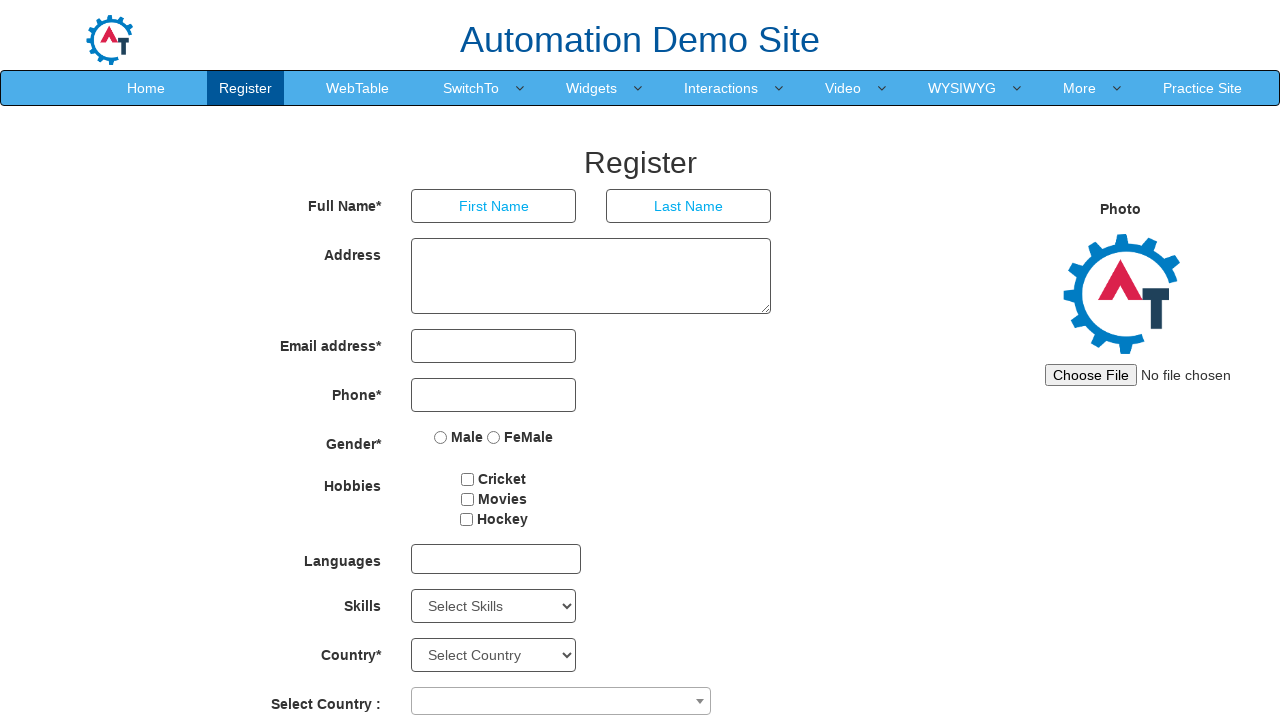

Located all checkboxes on the page
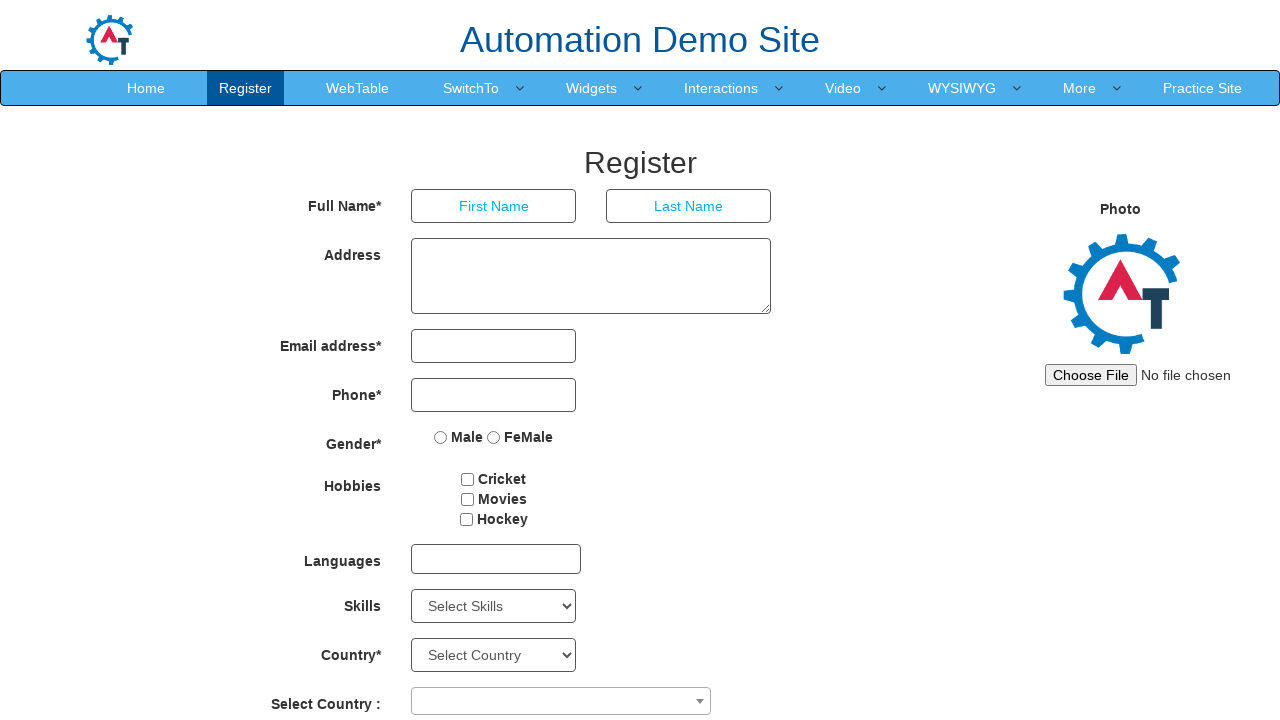

Selected a checkbox at (468, 479) on input[type='checkbox'] >> nth=0
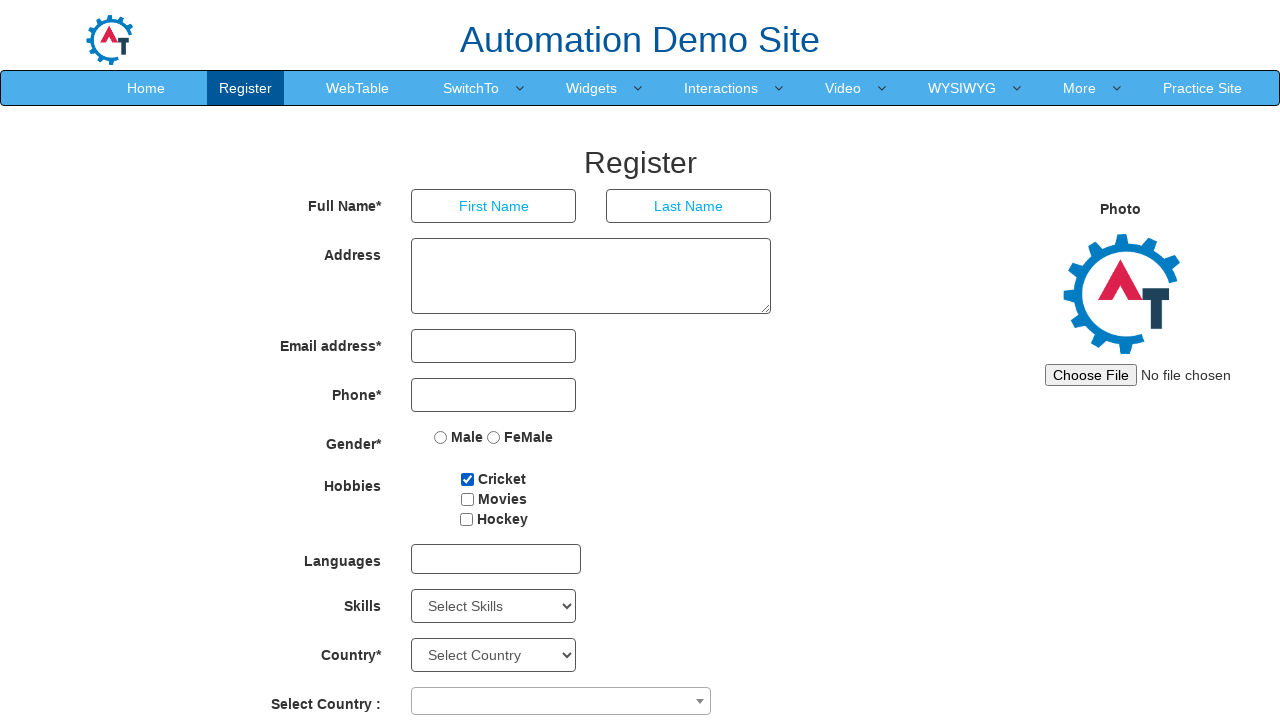

Selected a checkbox at (467, 499) on input[type='checkbox'] >> nth=1
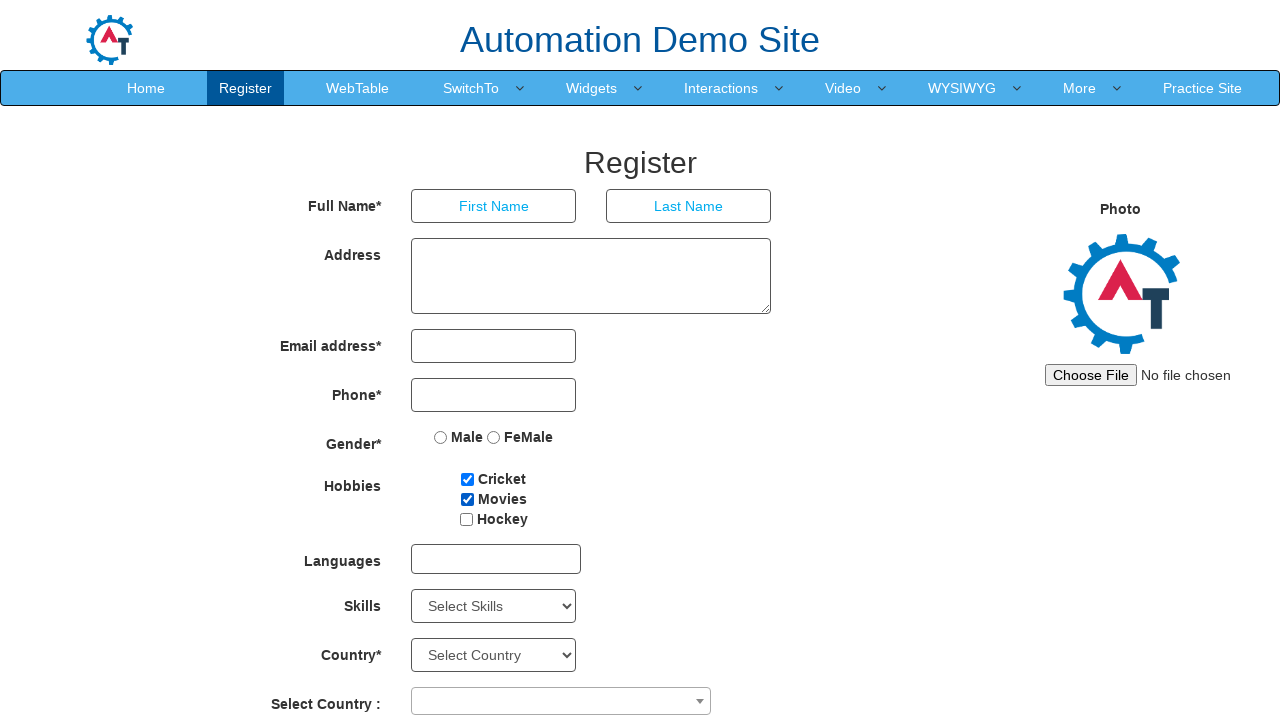

Selected a checkbox at (466, 519) on input[type='checkbox'] >> nth=2
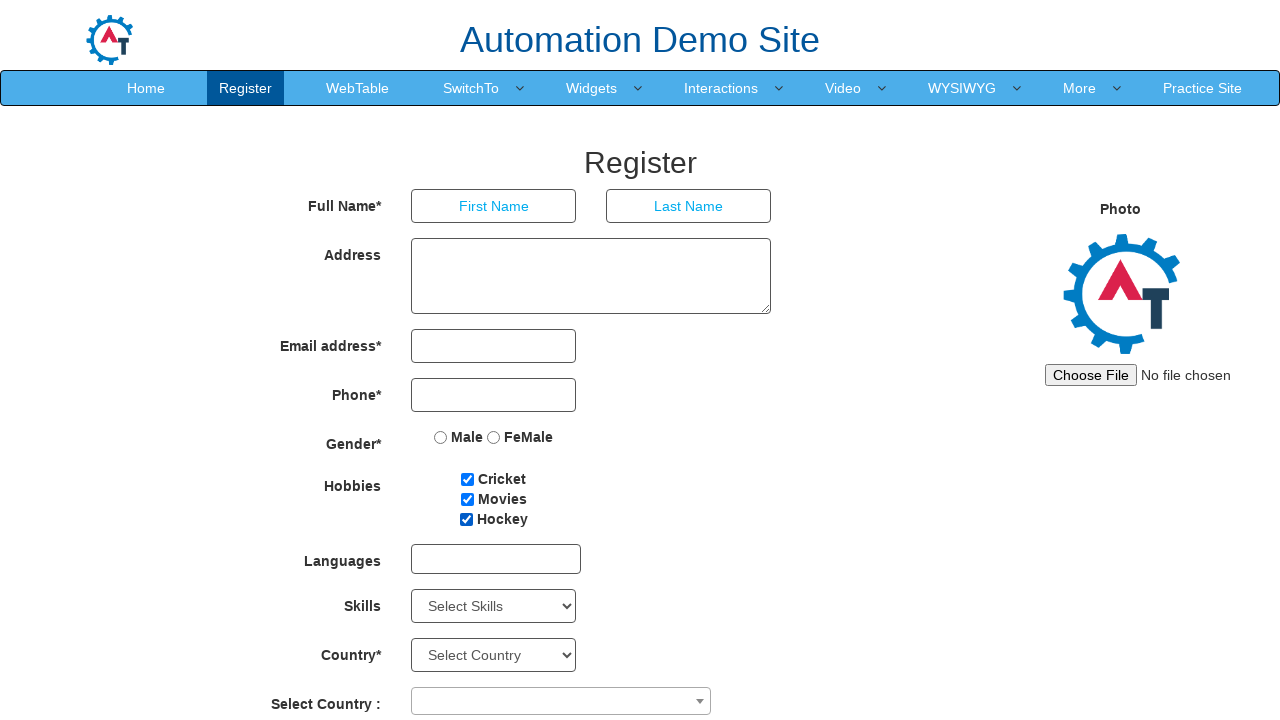

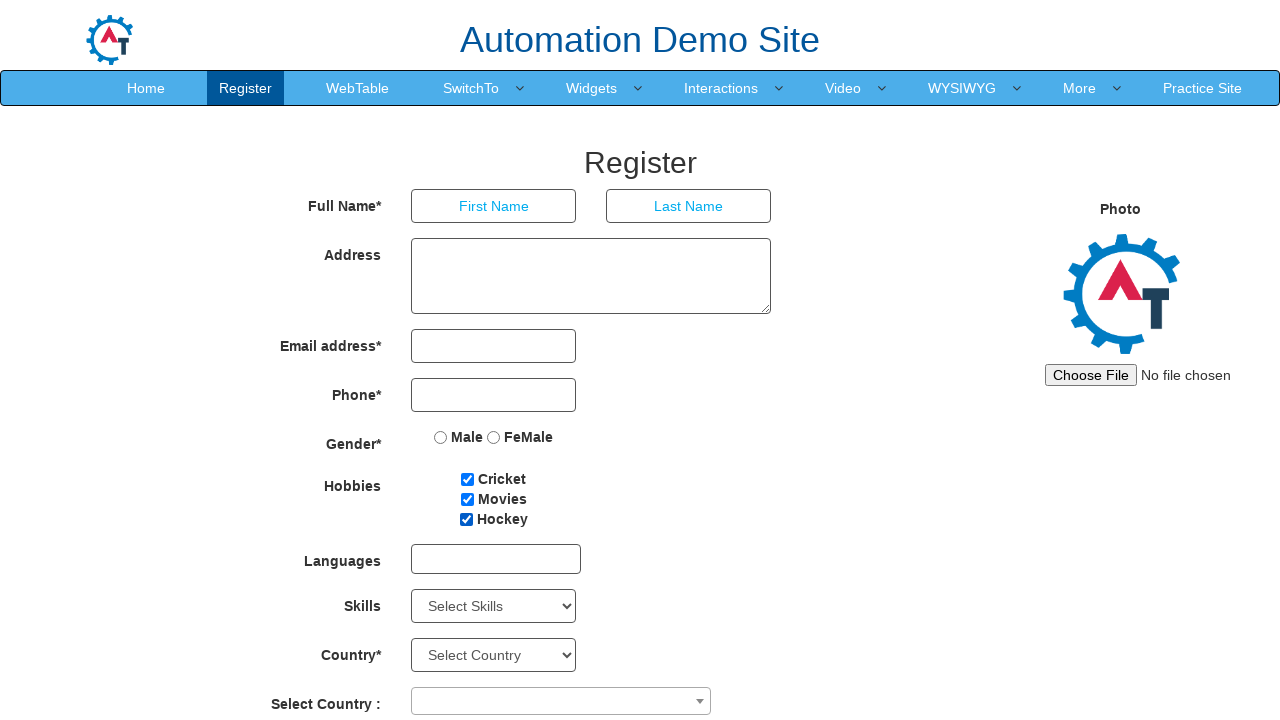